Tests that clicking a disabled selected checkbox does not change its state

Starting URL: https://www.selenium.dev/selenium/web/formPage.html

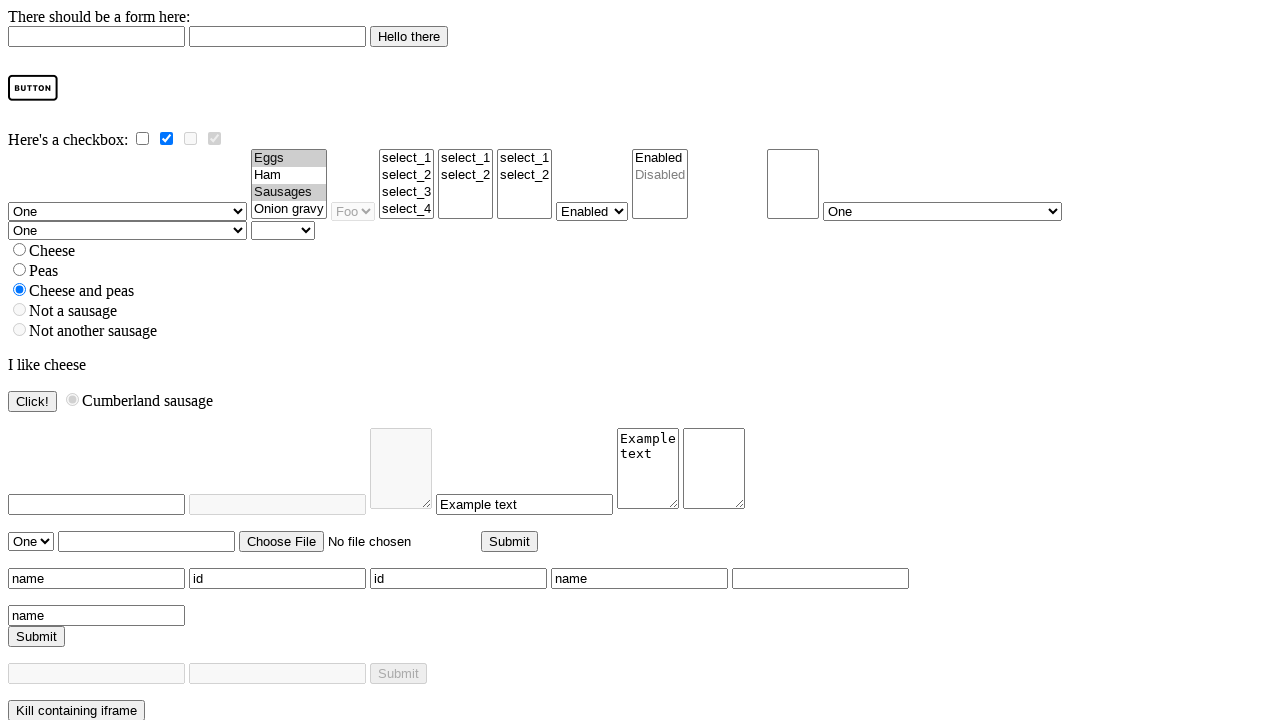

Navigated to form page
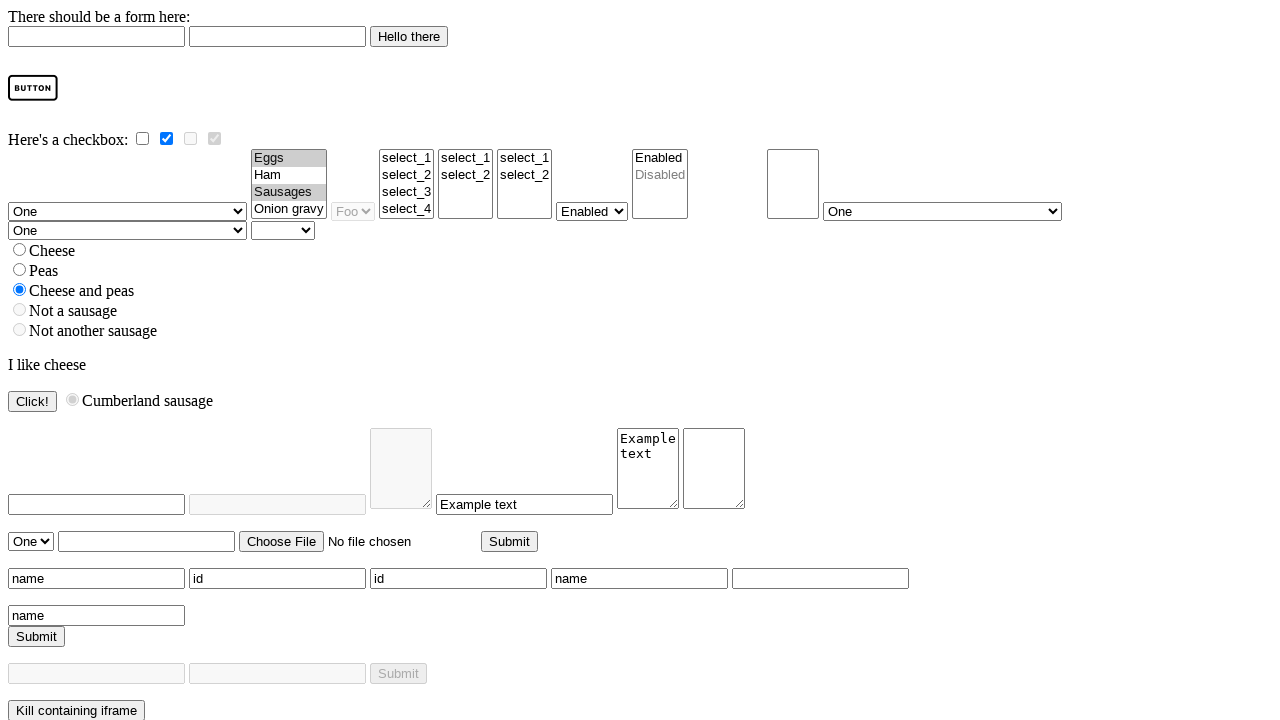

Located the randomly disabled checkbox
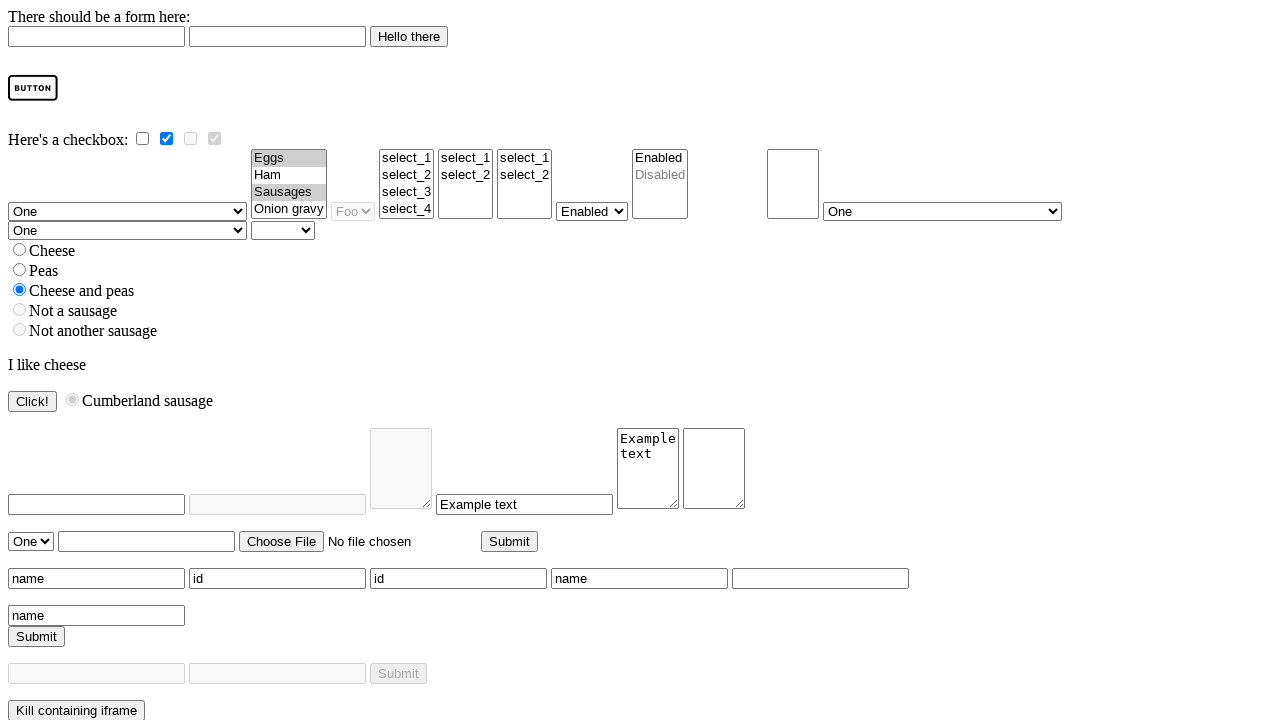

Retrieved initial checkbox state: True
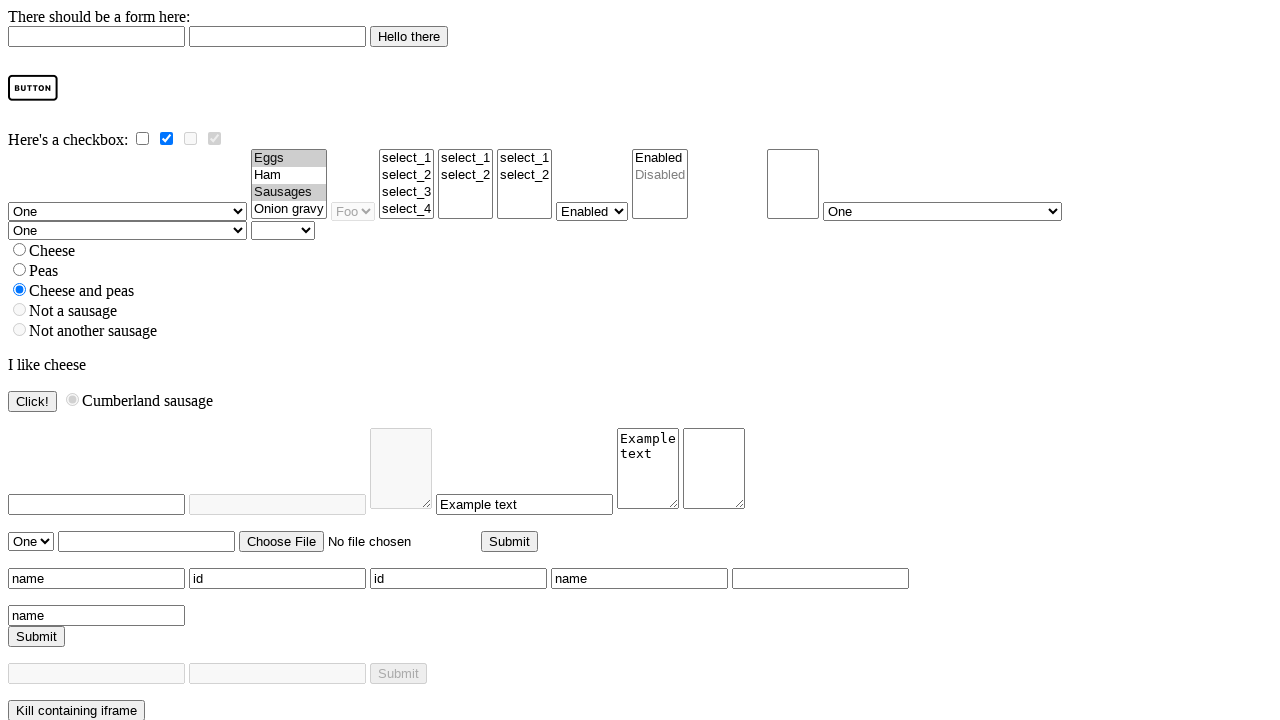

Clicked disabled checkbox with force=True at (214, 138) on #randomly_disabled_checky
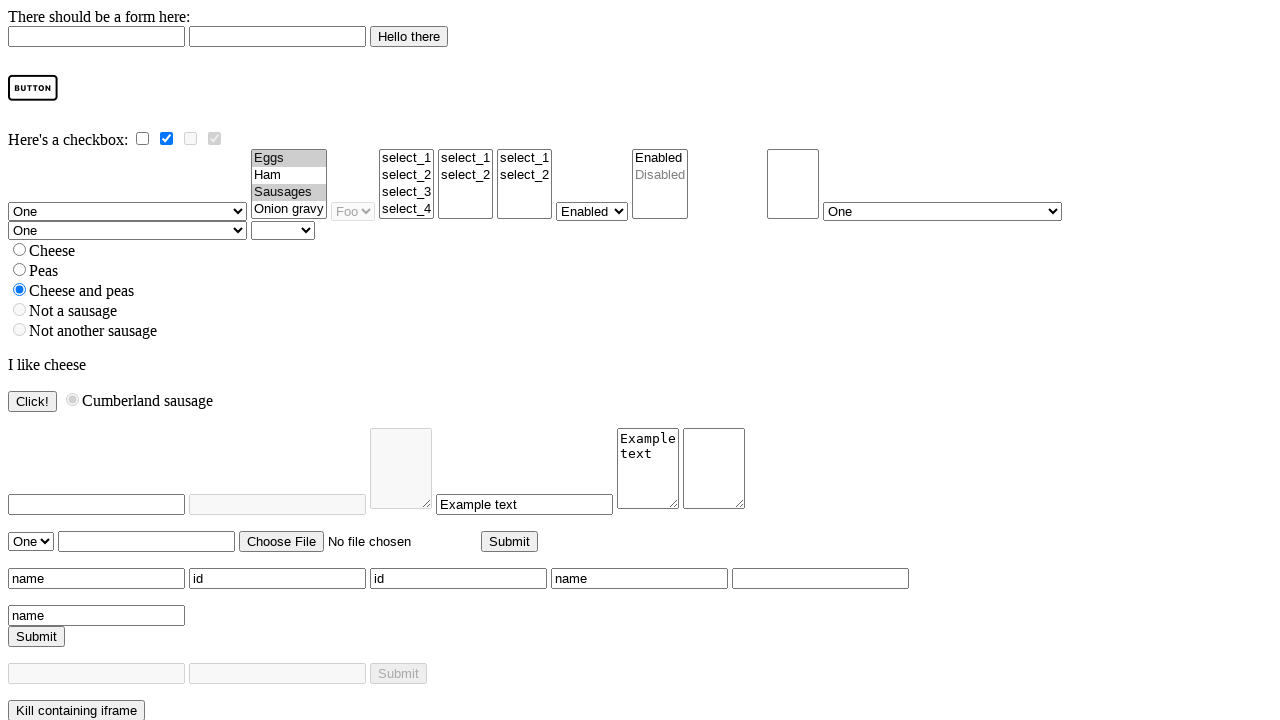

Verified that disabled checkbox state remained unchanged
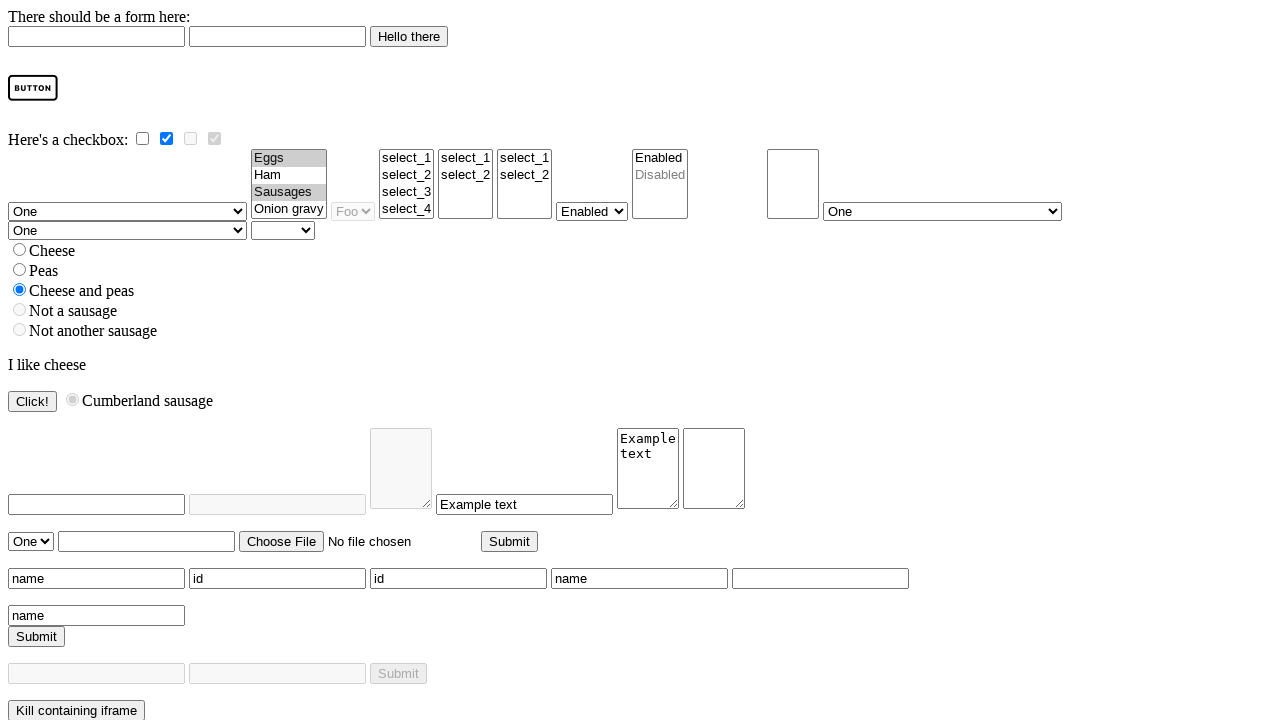

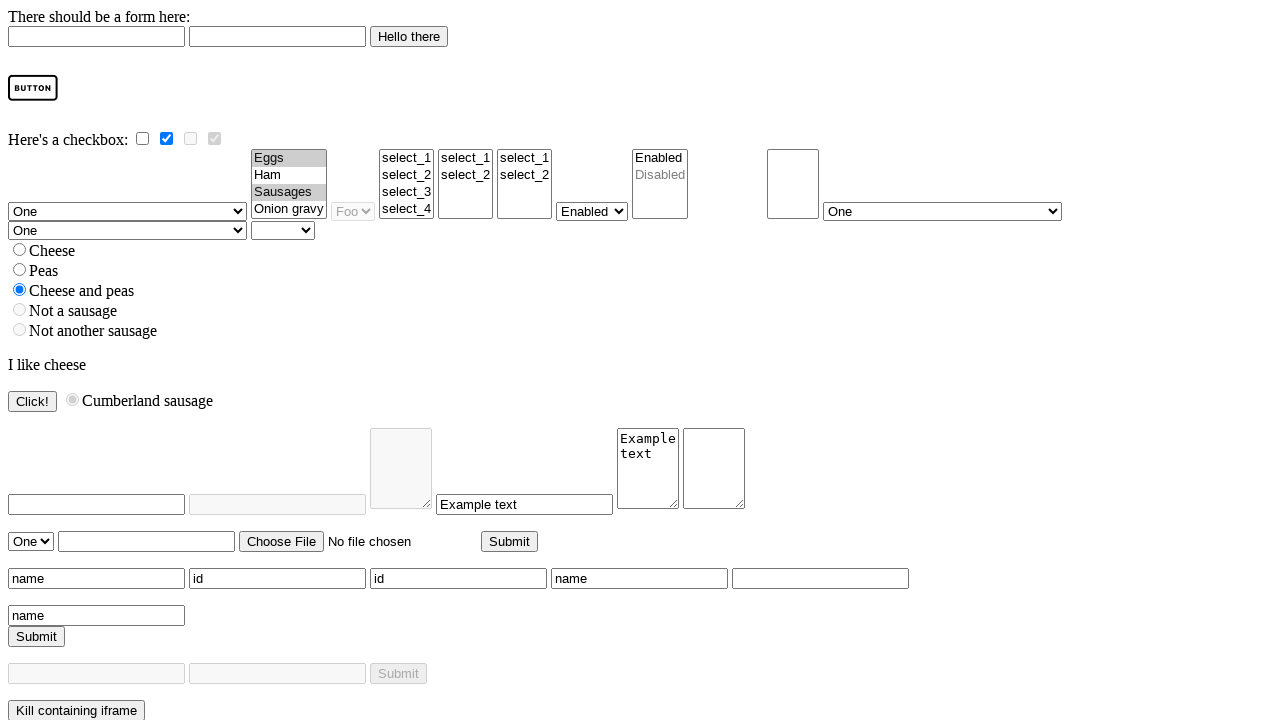